Tests checkbox selection for various passenger types and adjusts adult passenger count

Starting URL: https://www.spicejet.com/

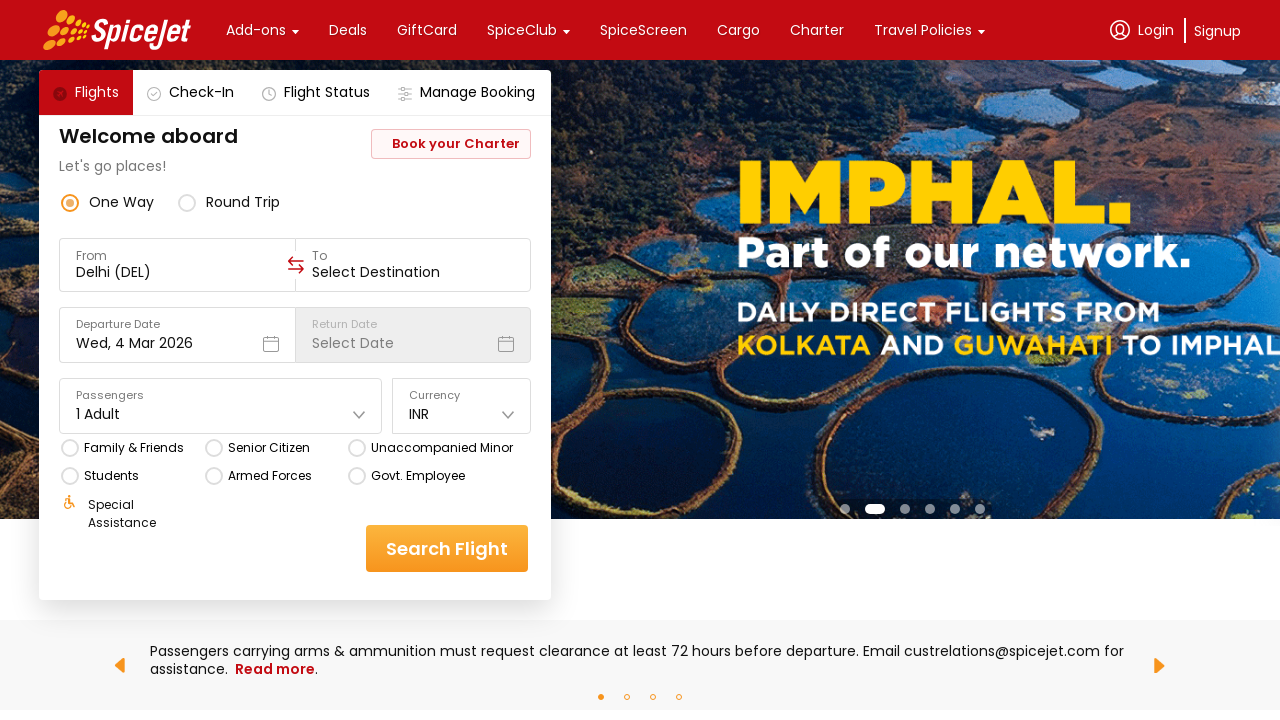

Clicked Family & Friends checkbox at (134, 448) on xpath=//div[@class='css-76zvg2 r-cqee49 r-1enofrn r-1ozqkpa'][contains(text(),'F
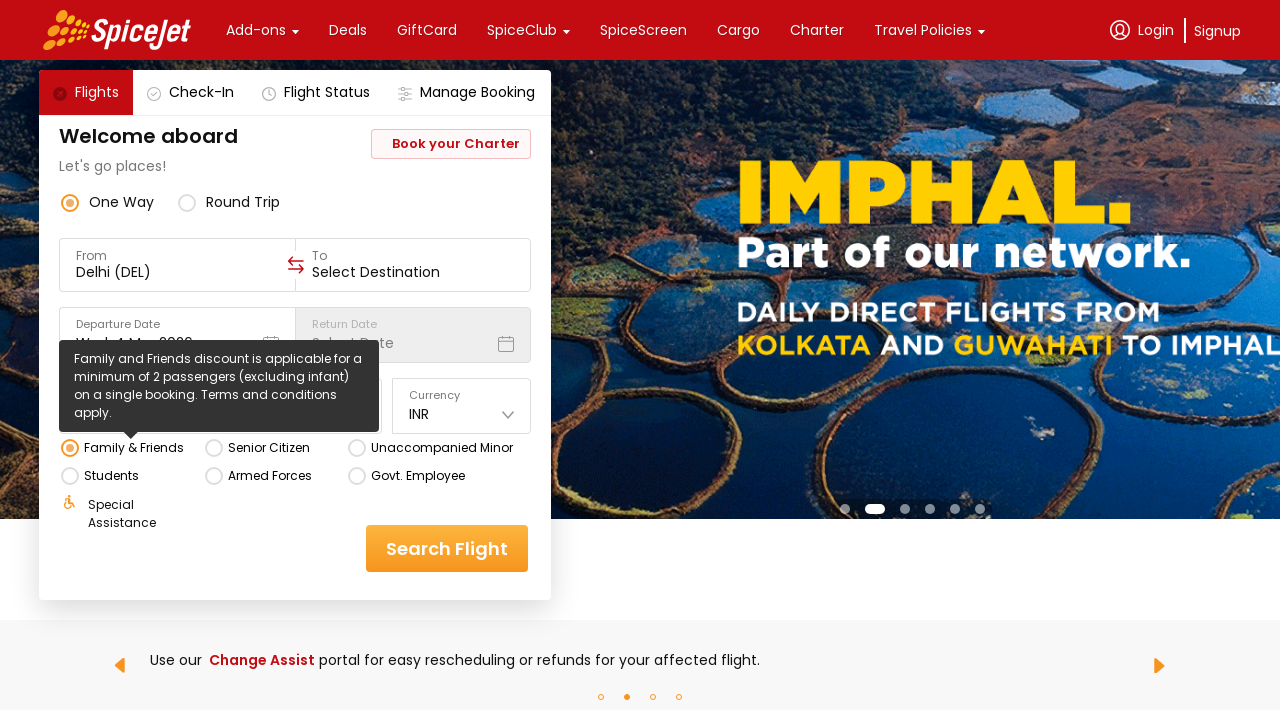

Clicked Senior Citizen checkbox at (268, 448) on xpath=//div[text()='Senior Citizen']
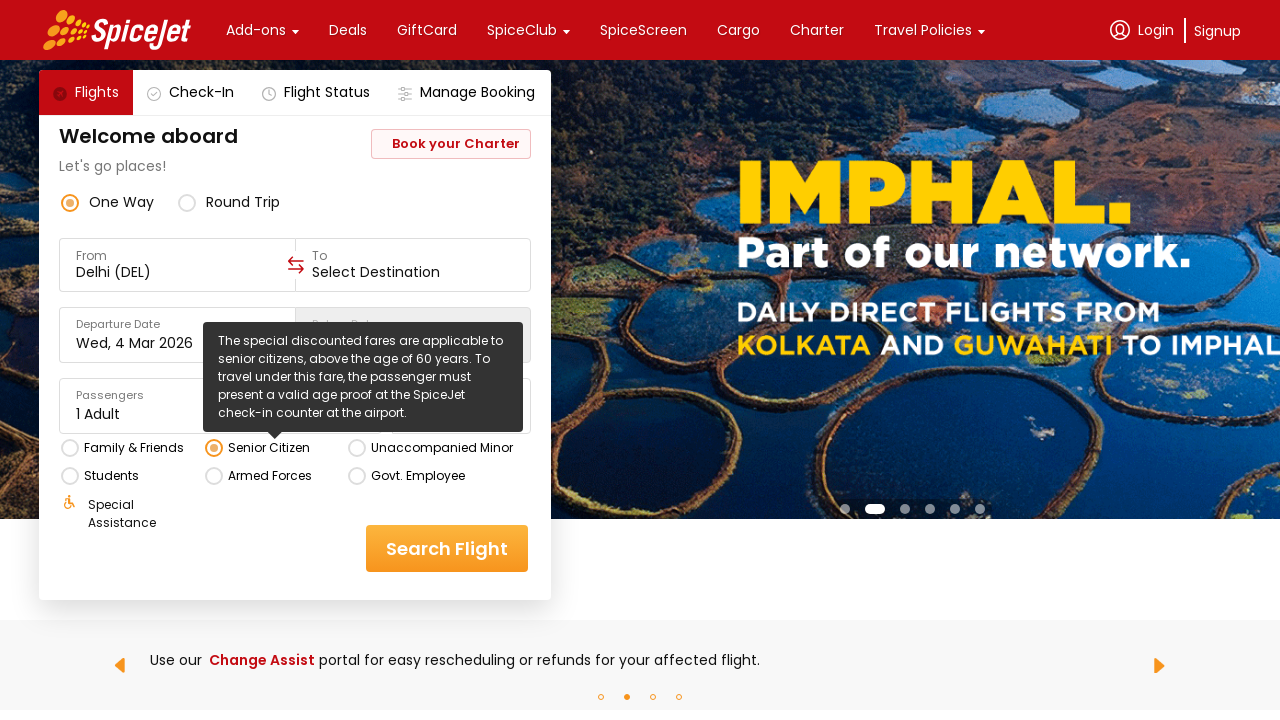

Clicked Unaccompanied Minor checkbox at (442, 448) on xpath=//div[text()='Unaccompanied Minor']
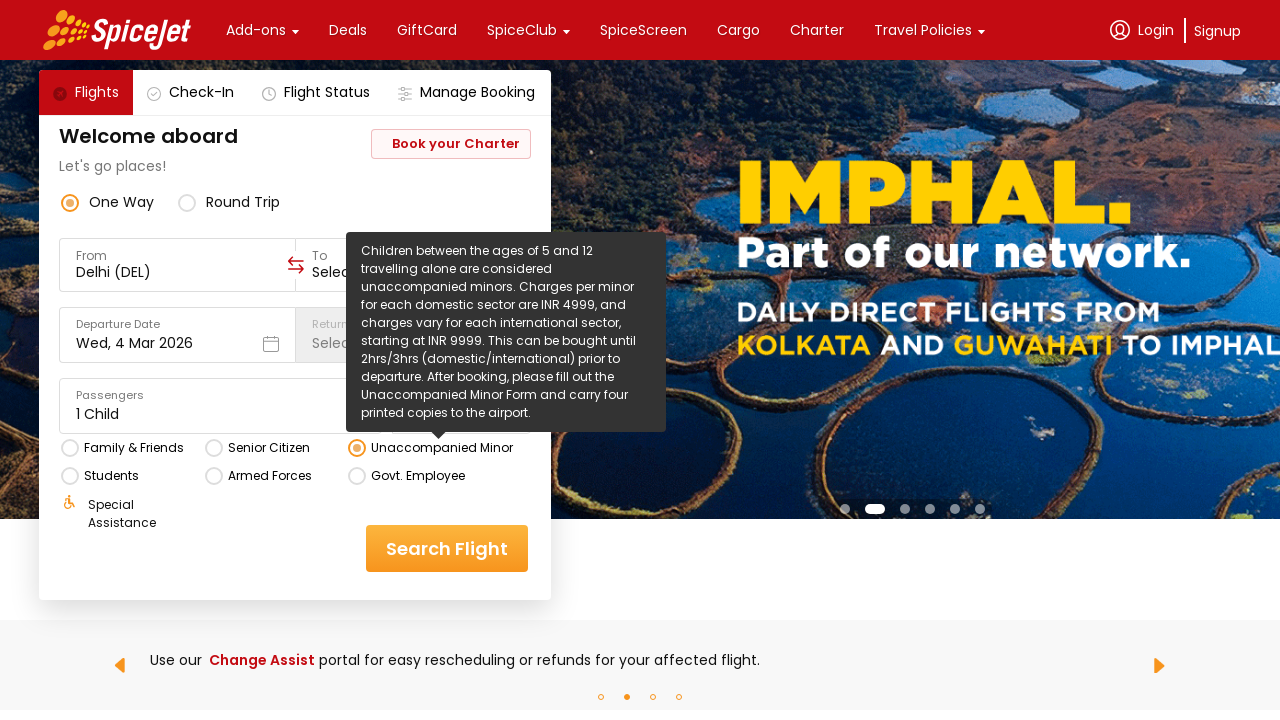

Clicked Govt. Employee checkbox at (418, 476) on xpath=//div[@class='css-1dbjc4n']/div[text()='Govt. Employee']
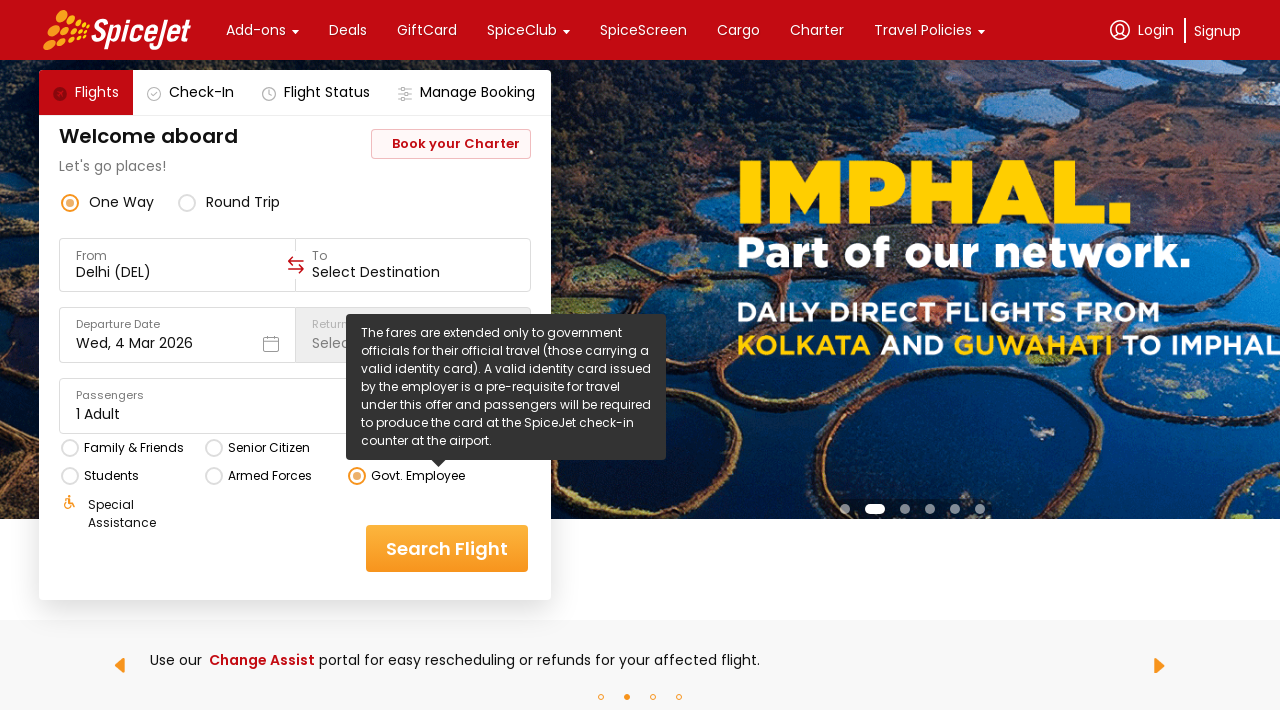

Opened passenger selection dialog at (221, 406) on xpath=//div[@data-testid='home-page-travellers']
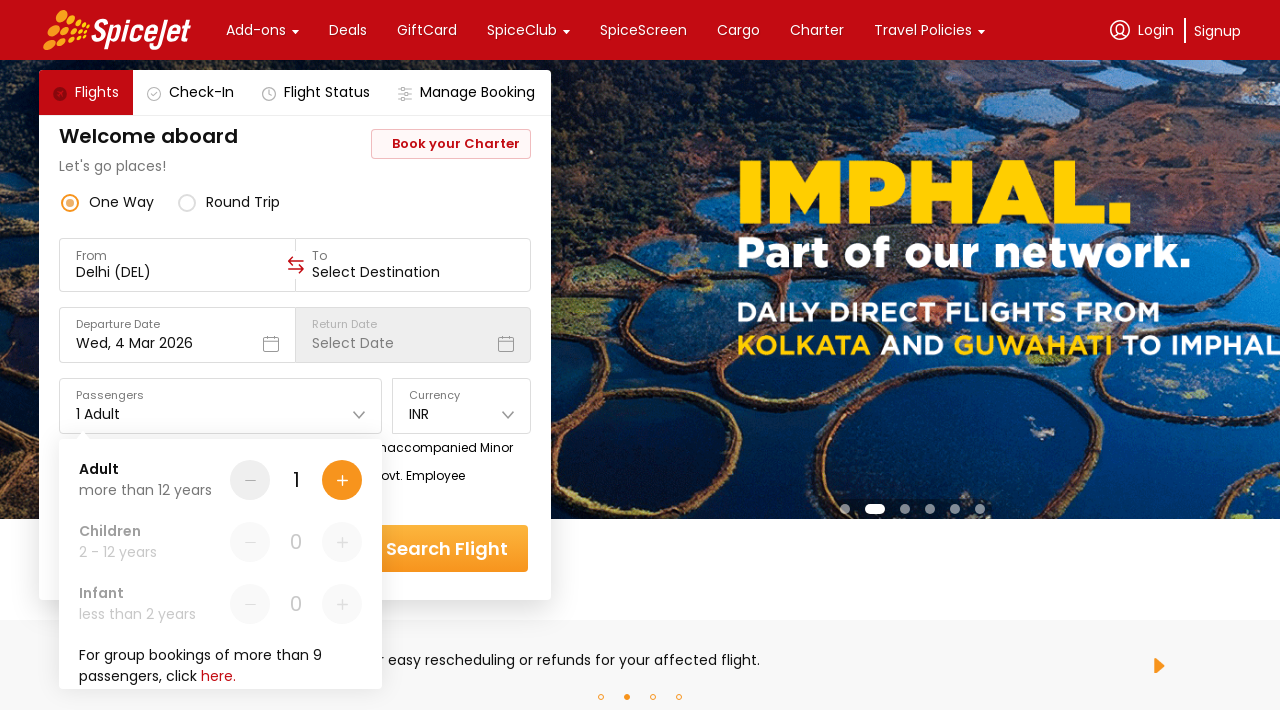

Incremented adult passenger count (iteration 1) at (342, 480) on xpath=//div[@data-testid='Adult-testID-plus-one-cta']
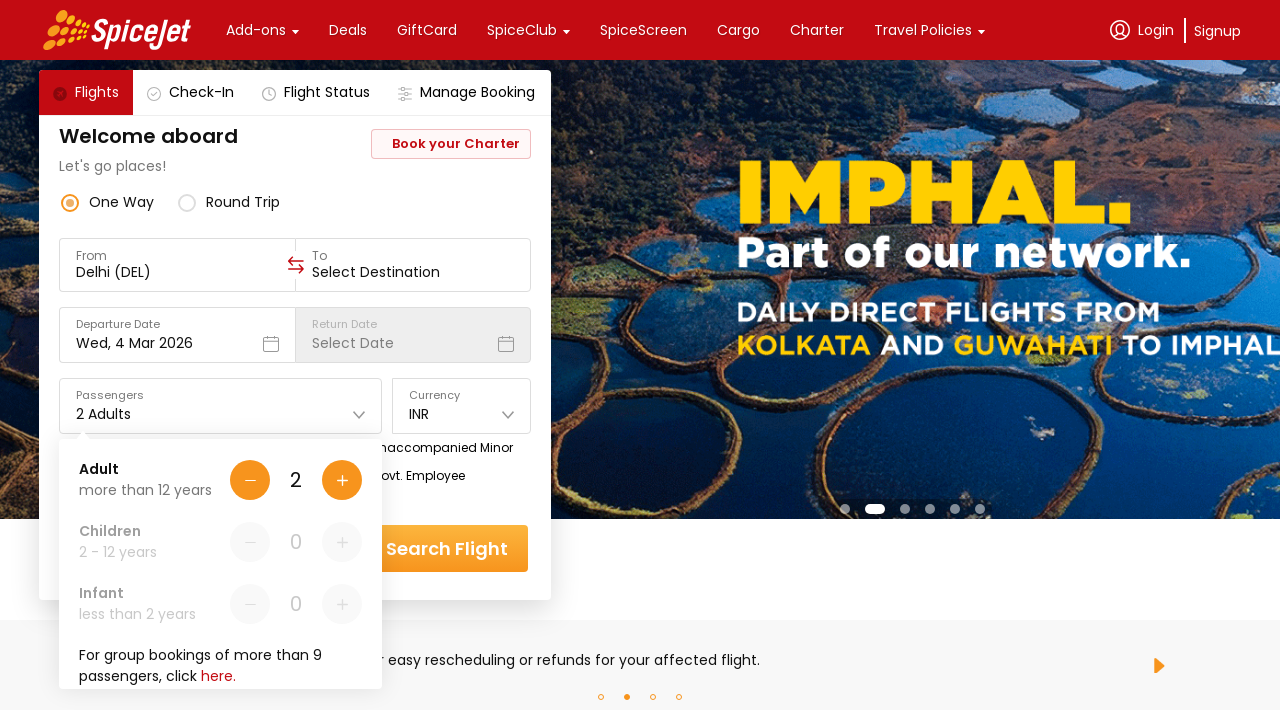

Incremented adult passenger count (iteration 2) at (342, 480) on xpath=//div[@data-testid='Adult-testID-plus-one-cta']
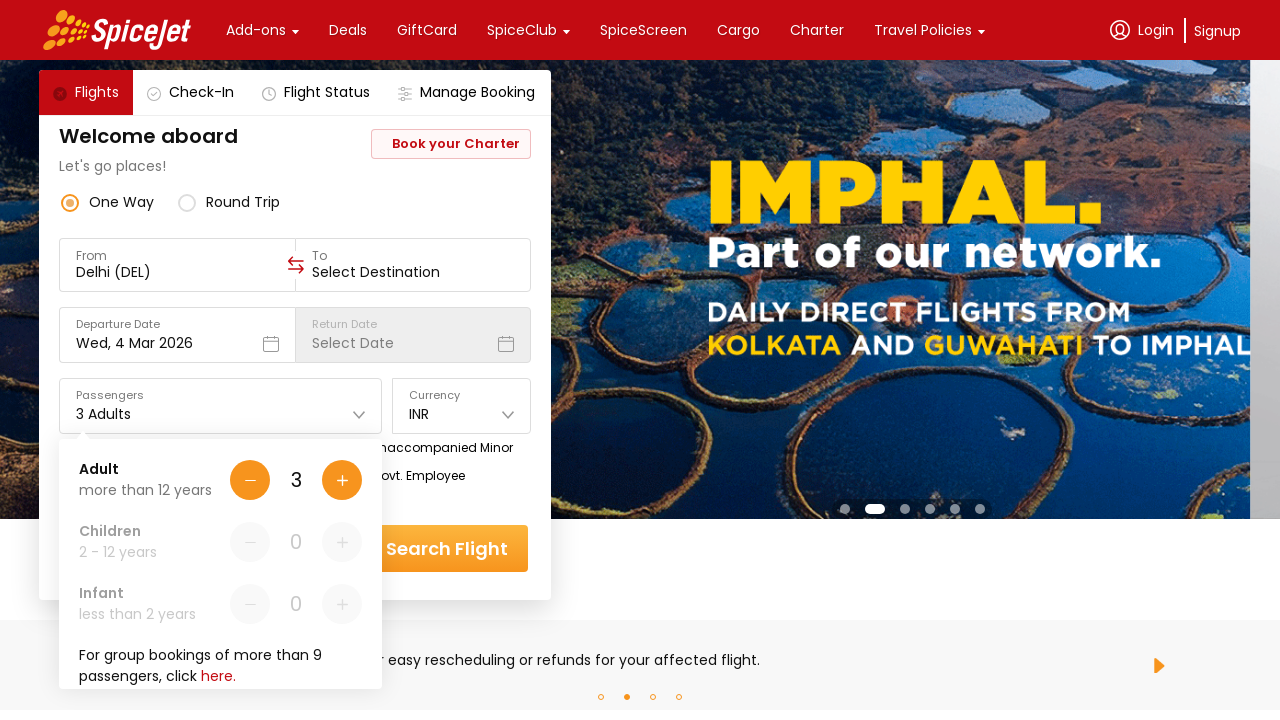

Incremented adult passenger count (iteration 3) at (342, 480) on xpath=//div[@data-testid='Adult-testID-plus-one-cta']
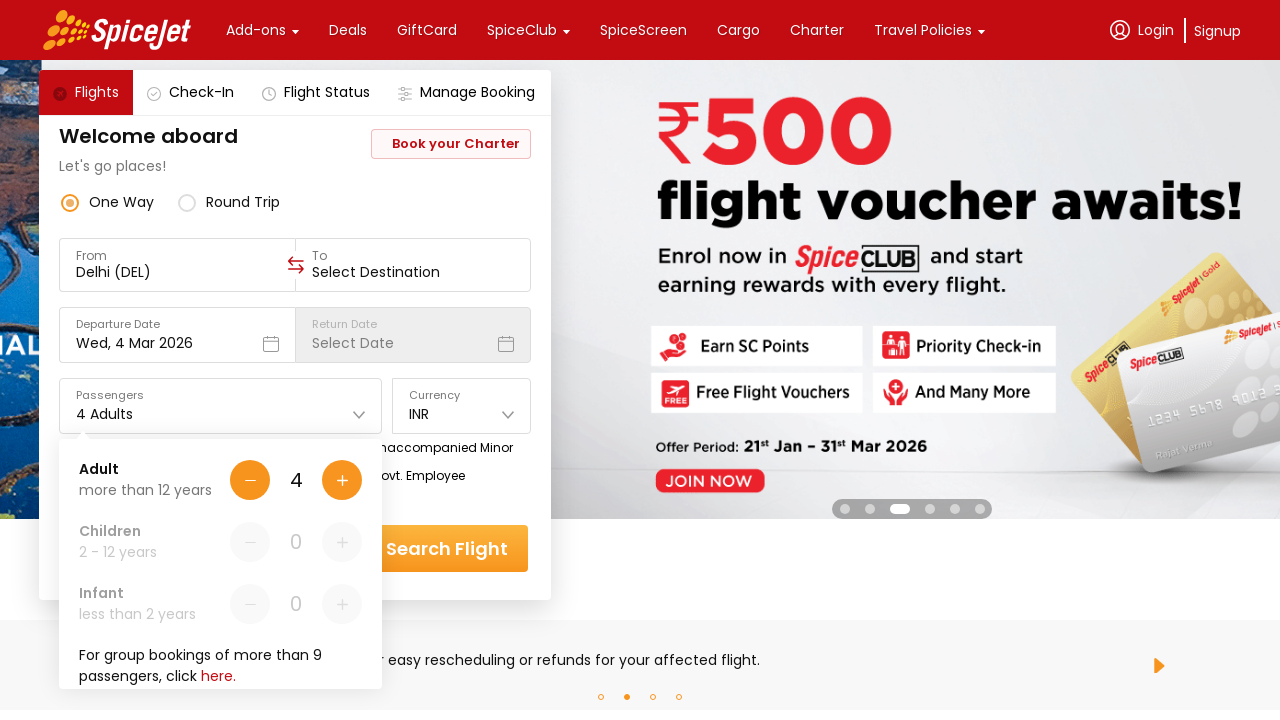

Incremented adult passenger count (iteration 4) at (342, 480) on xpath=//div[@data-testid='Adult-testID-plus-one-cta']
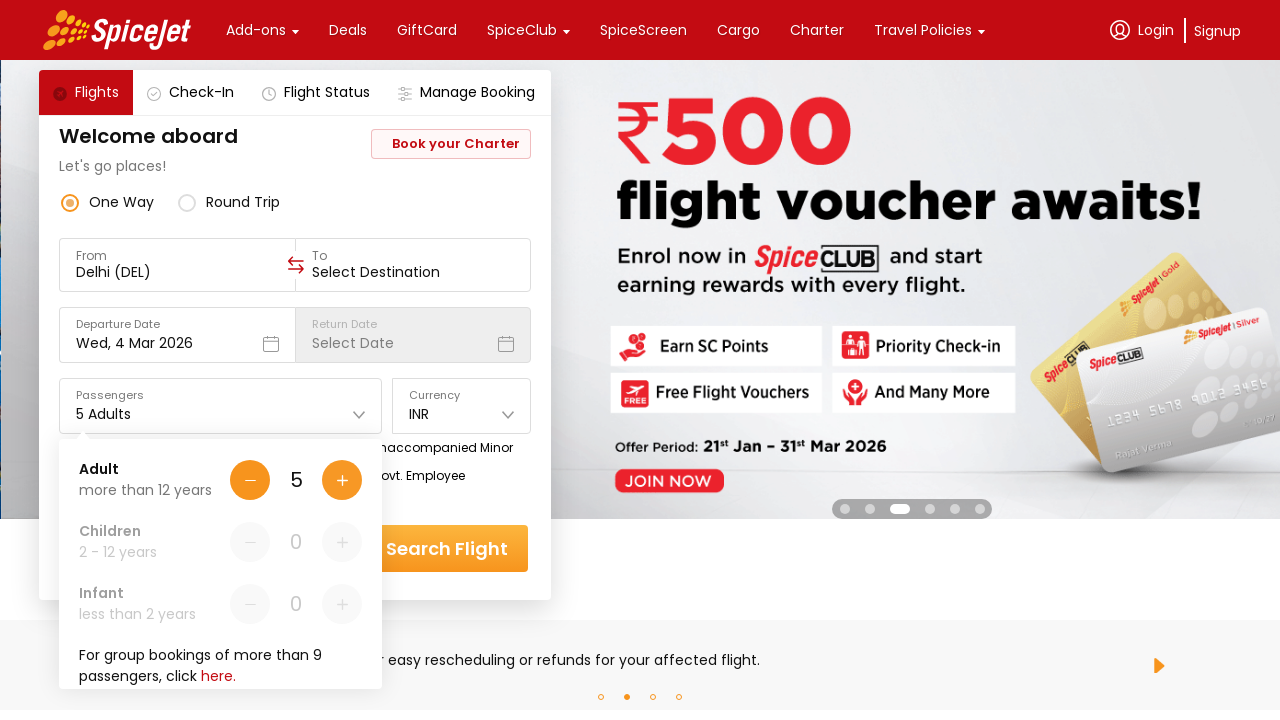

Confirmed passenger selection at (317, 648) on xpath=//div[@data-testid='home-page-travellers-done-cta']
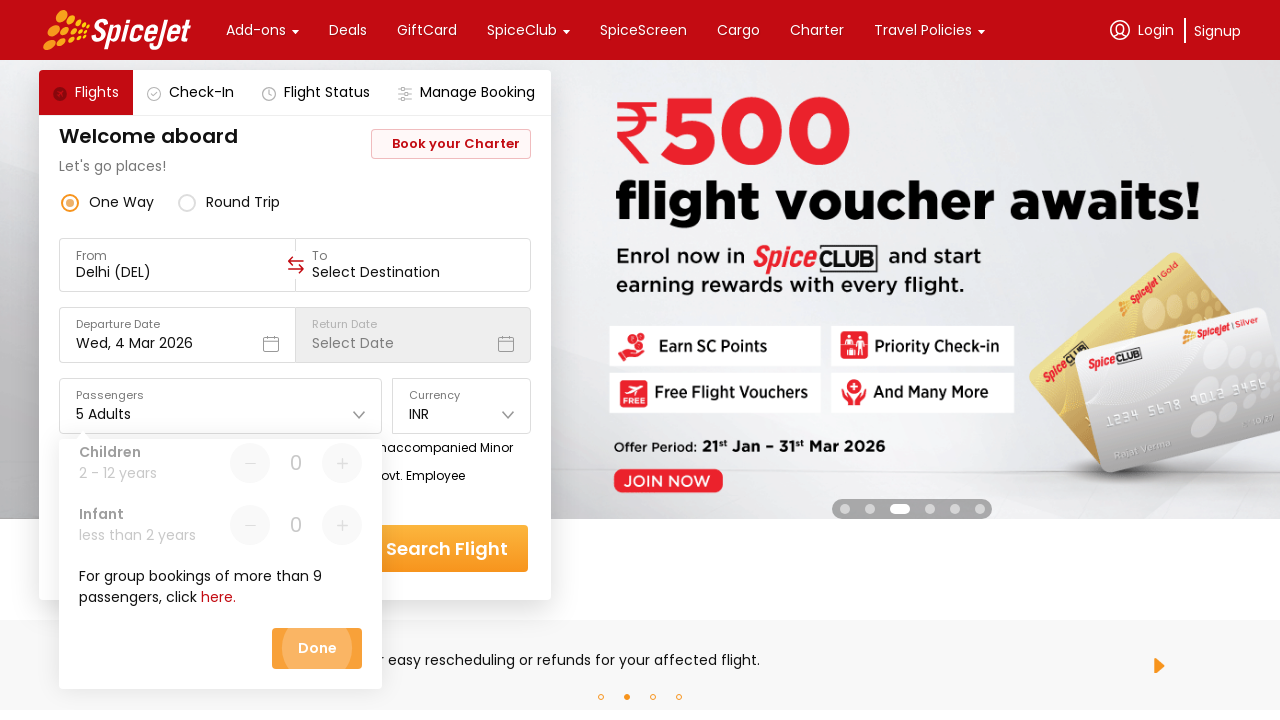

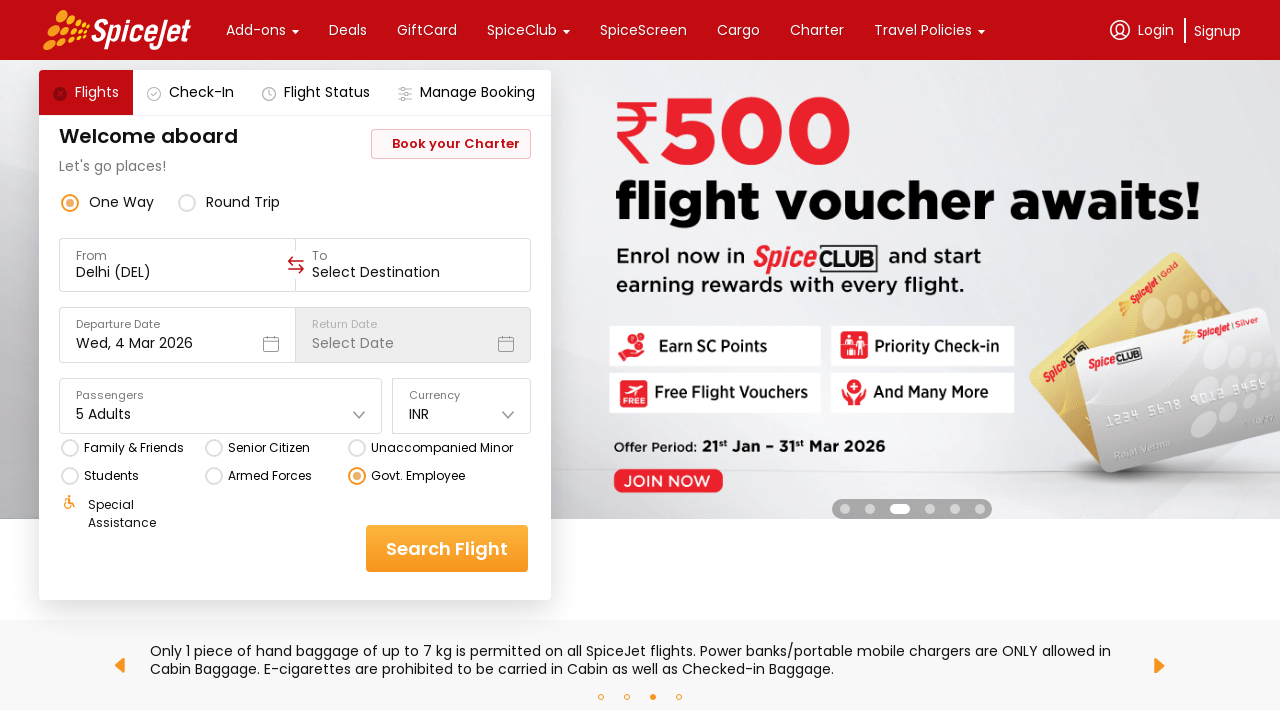